Tests double-click functionality on the jQuery API documentation page by double-clicking a blue square element inside an iframe and verifying it responds to the interaction, then scrolls the page to top and bottom.

Starting URL: https://api.jquery.com/dblclick

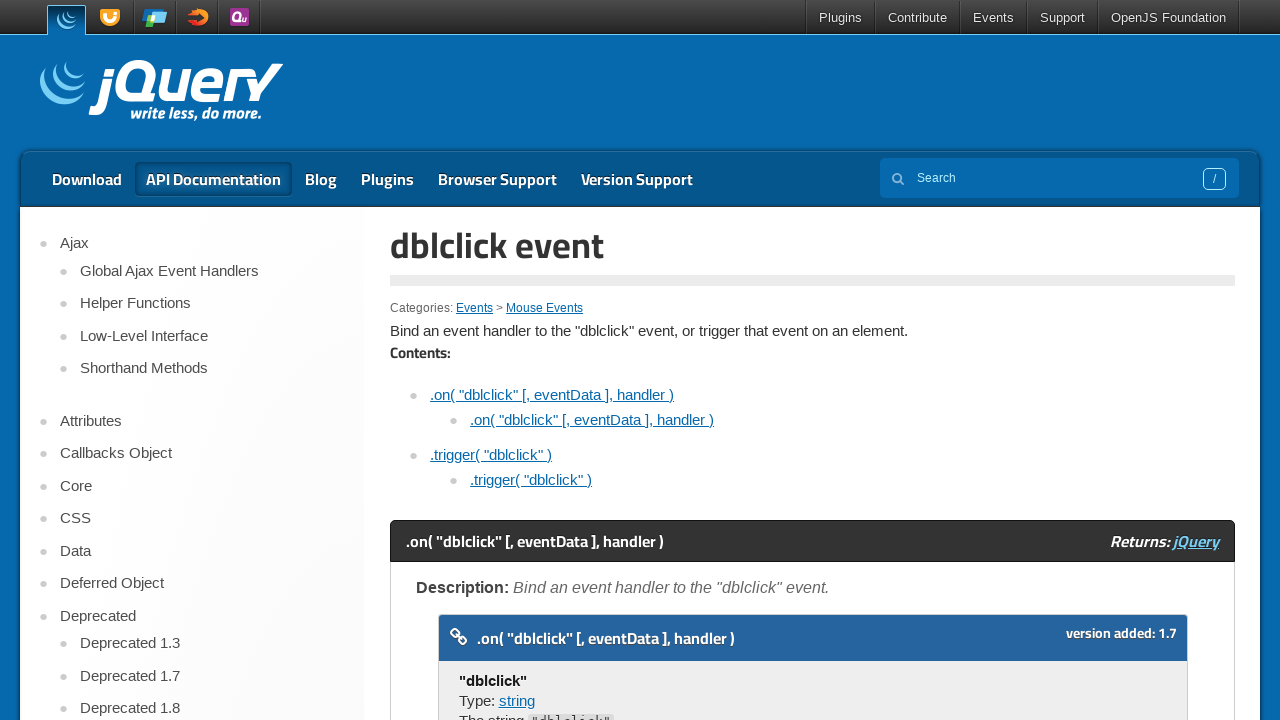

Located the first iframe containing the blue square demo
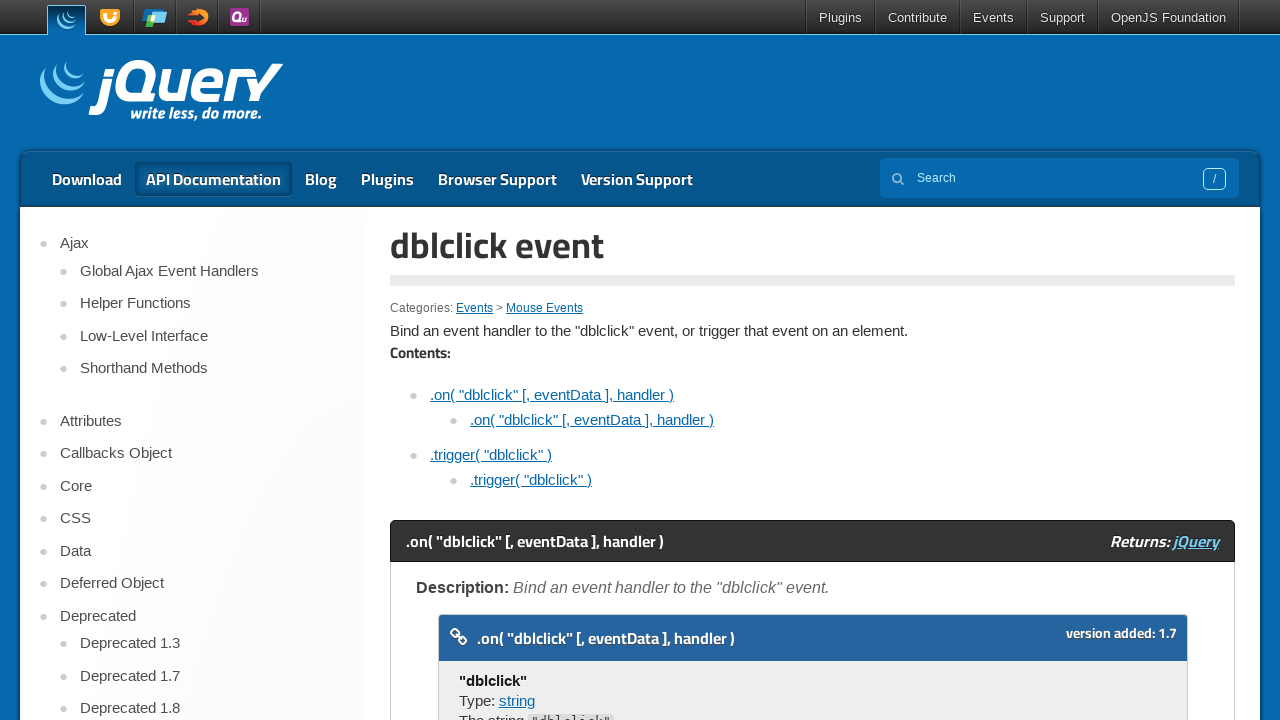

Located the blue square element inside the iframe
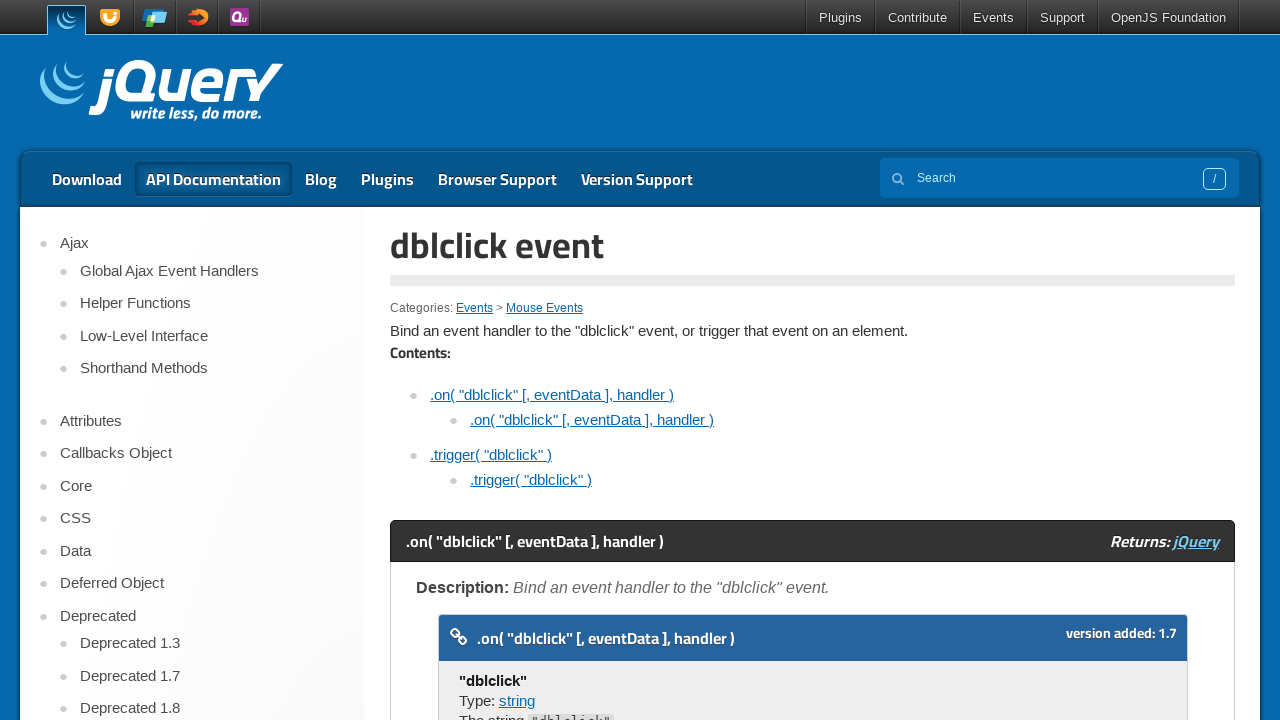

Scrolled the blue square into view
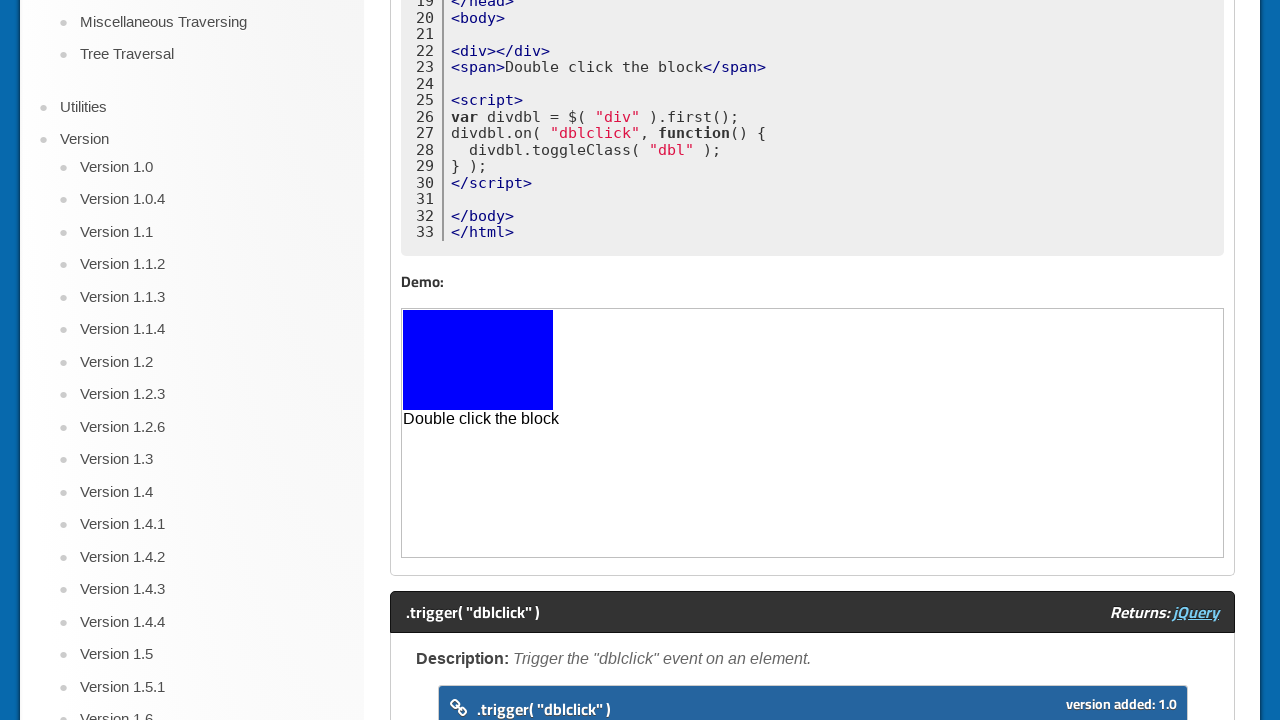

Double-clicked on the blue square element at (478, 360) on iframe >> nth=0 >> internal:control=enter-frame >> div >> nth=0
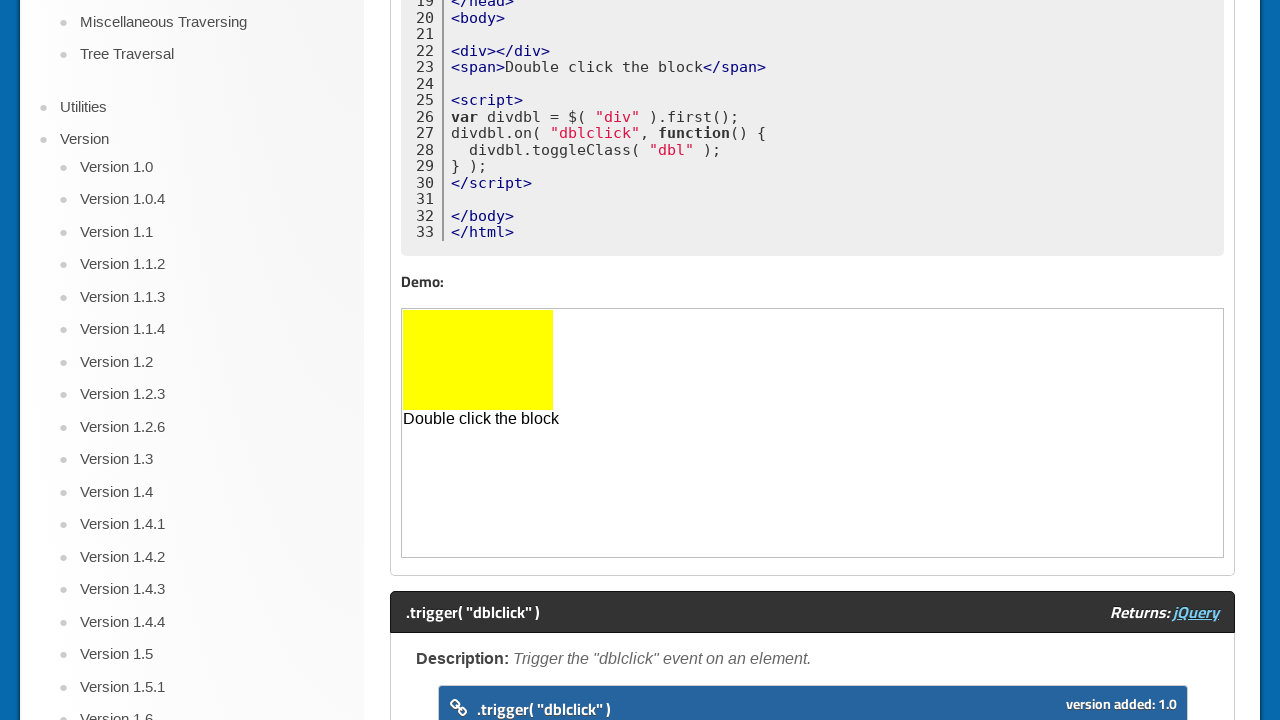

Waited 2 seconds to observe the color change after double-click
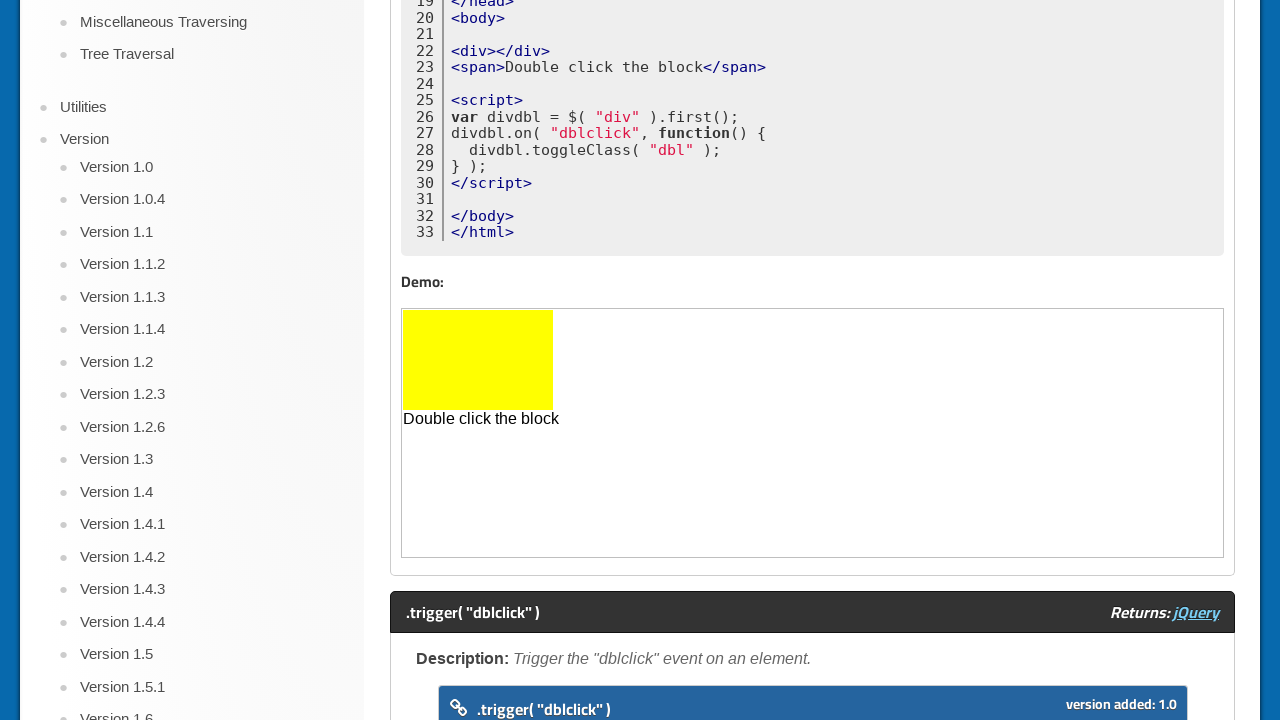

Scrolled page to top
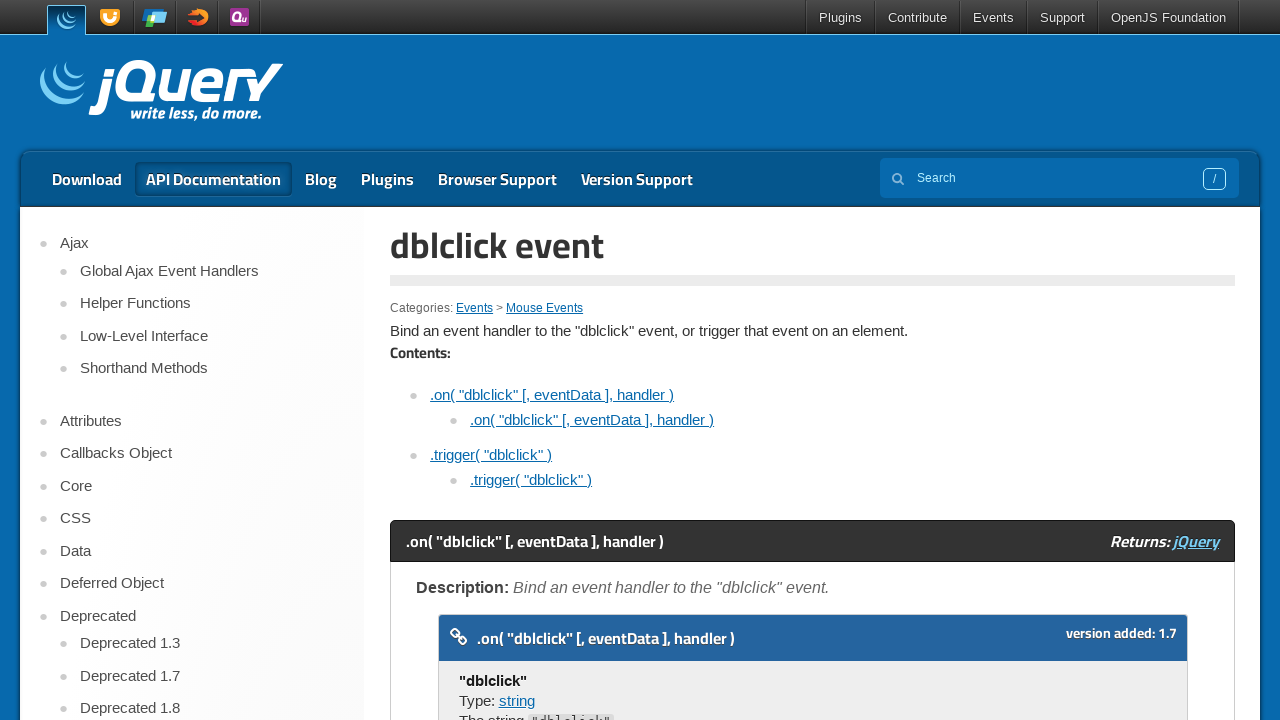

Waited 1 second after scrolling to top
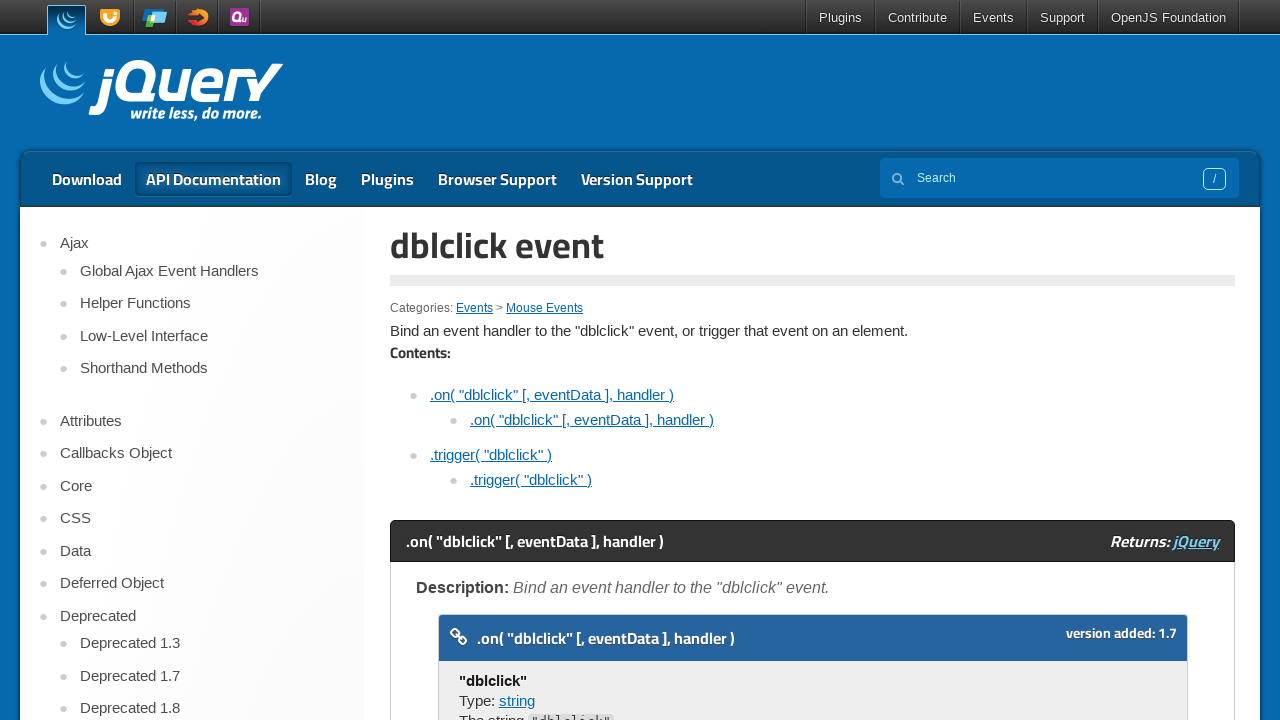

Scrolled page to bottom
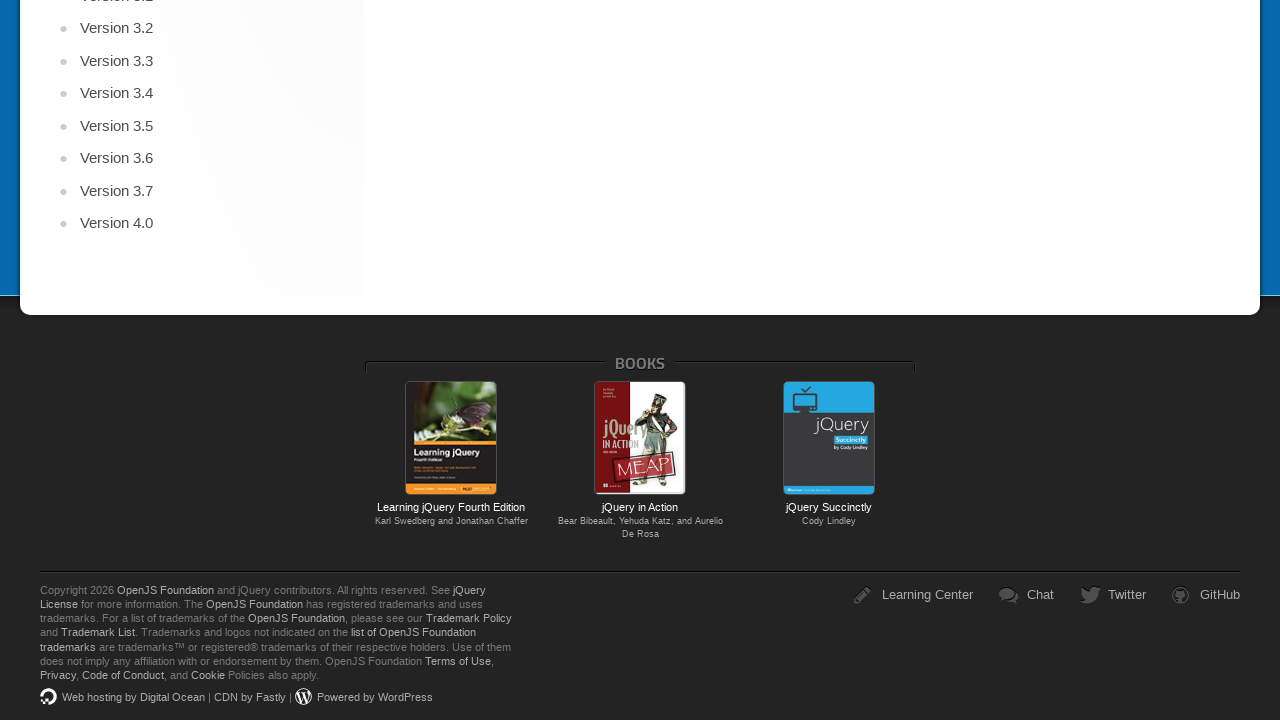

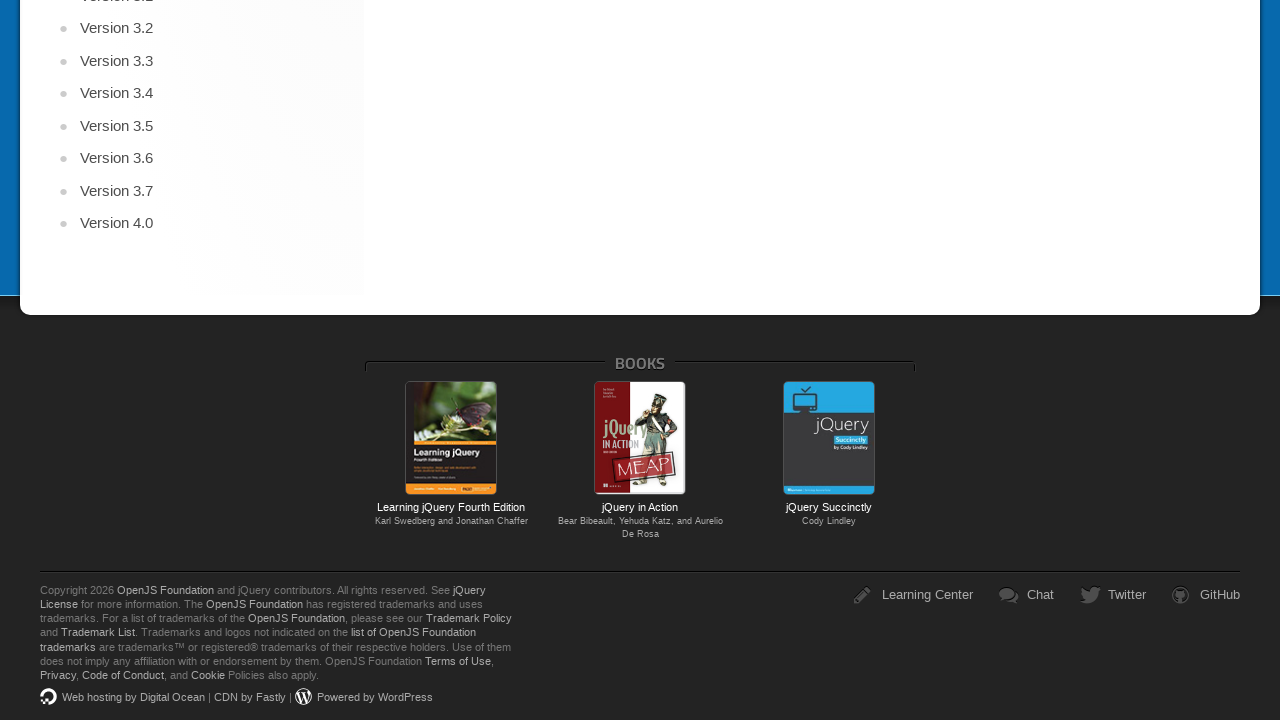